Tests dynamic loading with timeout handling by clicking start button and waiting for the finish element to become visible

Starting URL: http://the-internet.herokuapp.com/dynamic_loading/1

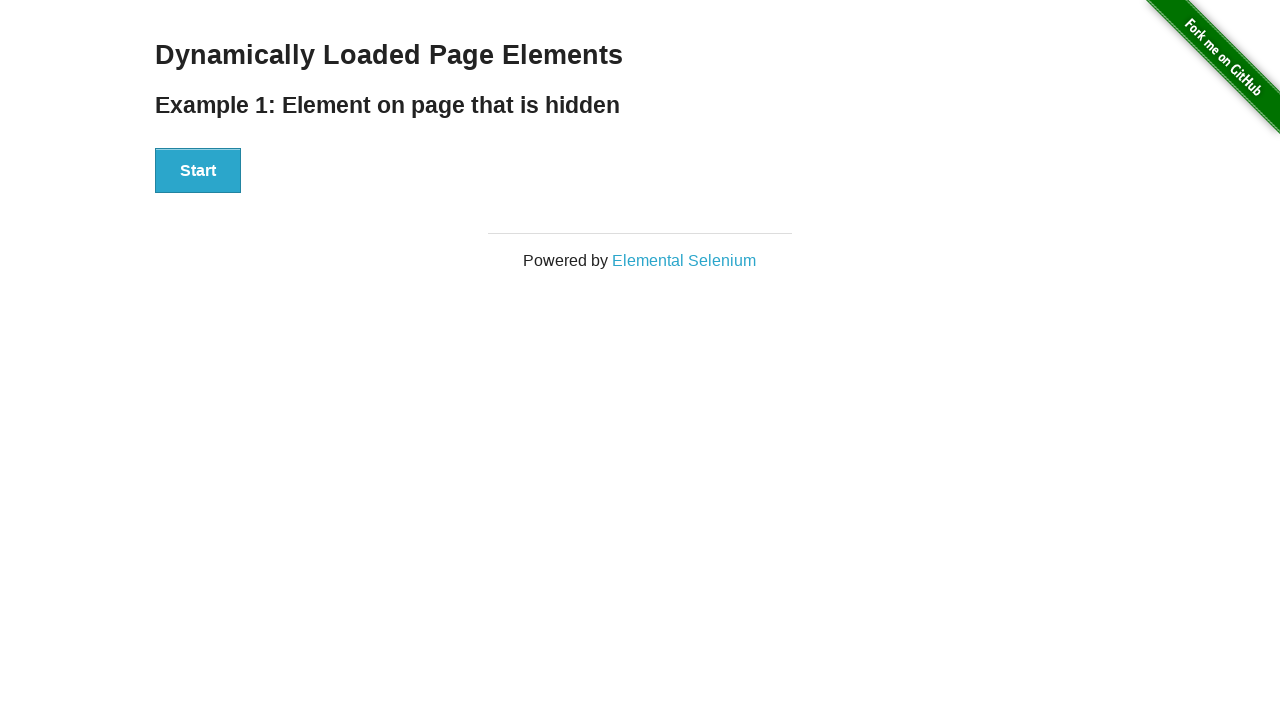

Clicked start button to initiate dynamic loading at (198, 171) on xpath=//div[@id='start']/button
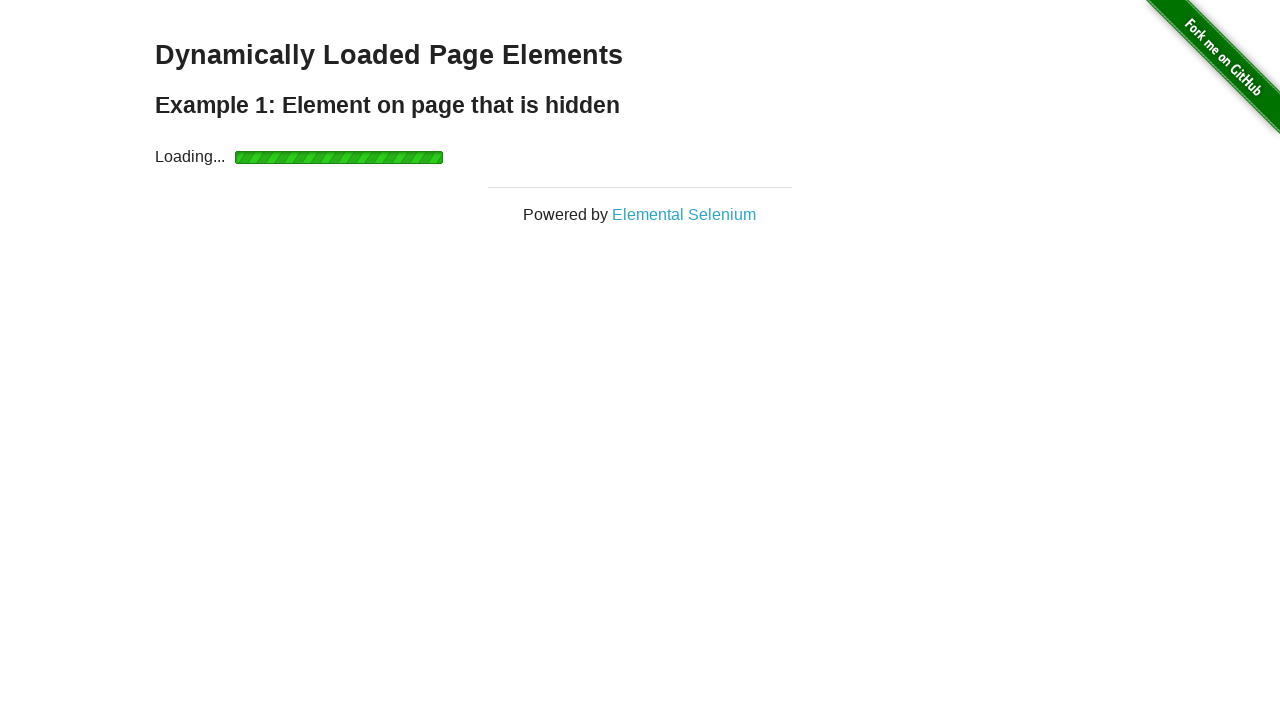

Finish element became visible after timeout handling
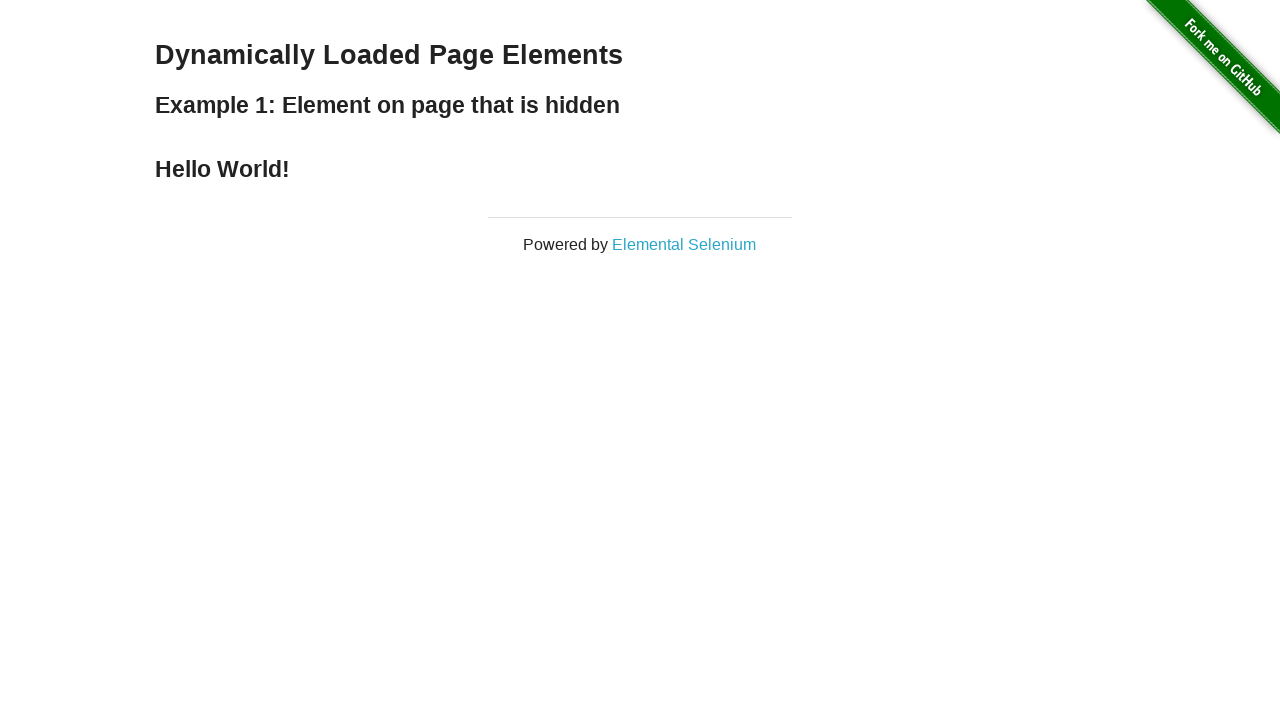

Retrieved text content from finish element
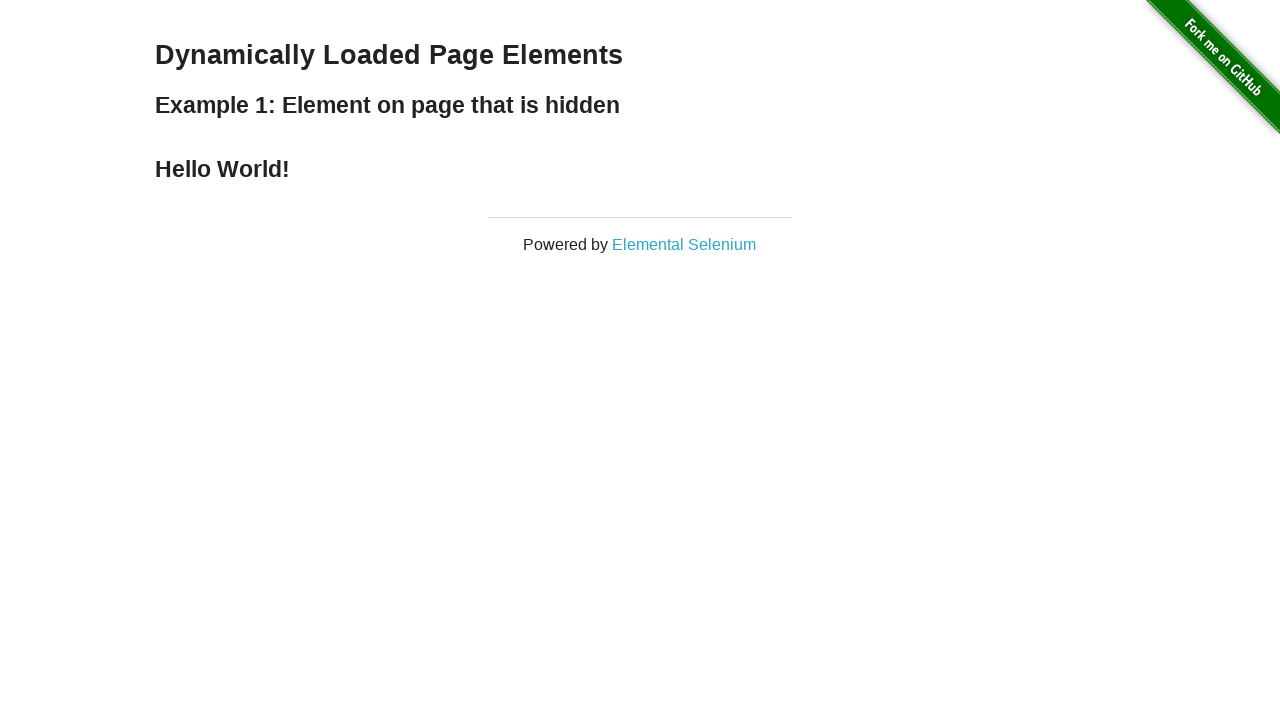

Verified finish element contains 'Hello World!' text
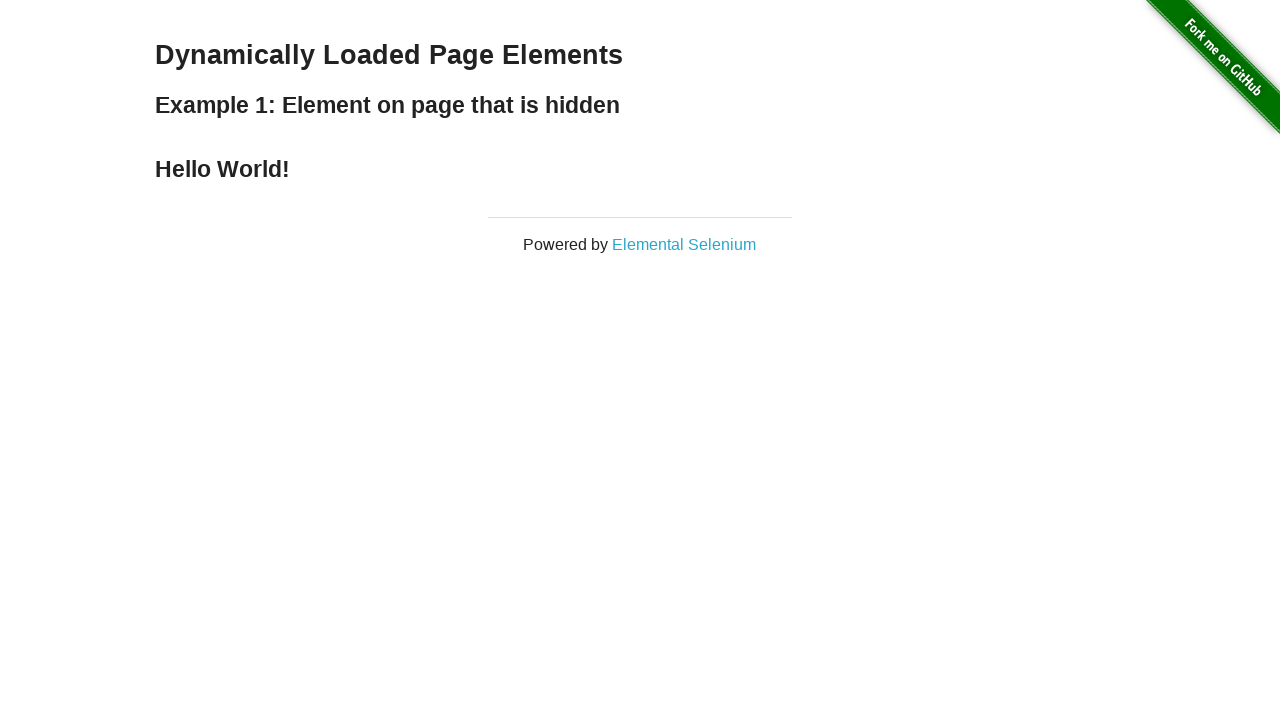

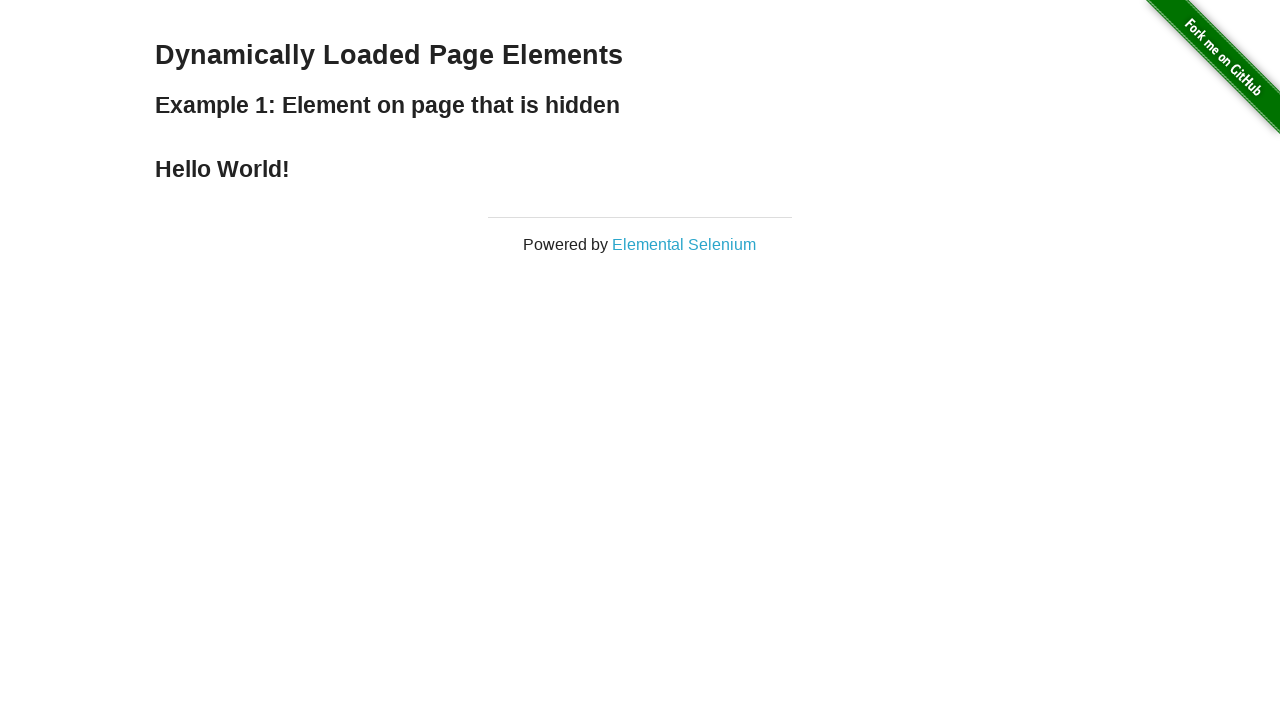